Tests calendar/datepicker functionality by opening a date picker, navigating to the next month, and selecting a specific date (8th of the month)

Starting URL: https://rahulshettyacademy.com/dropdownsPractise/

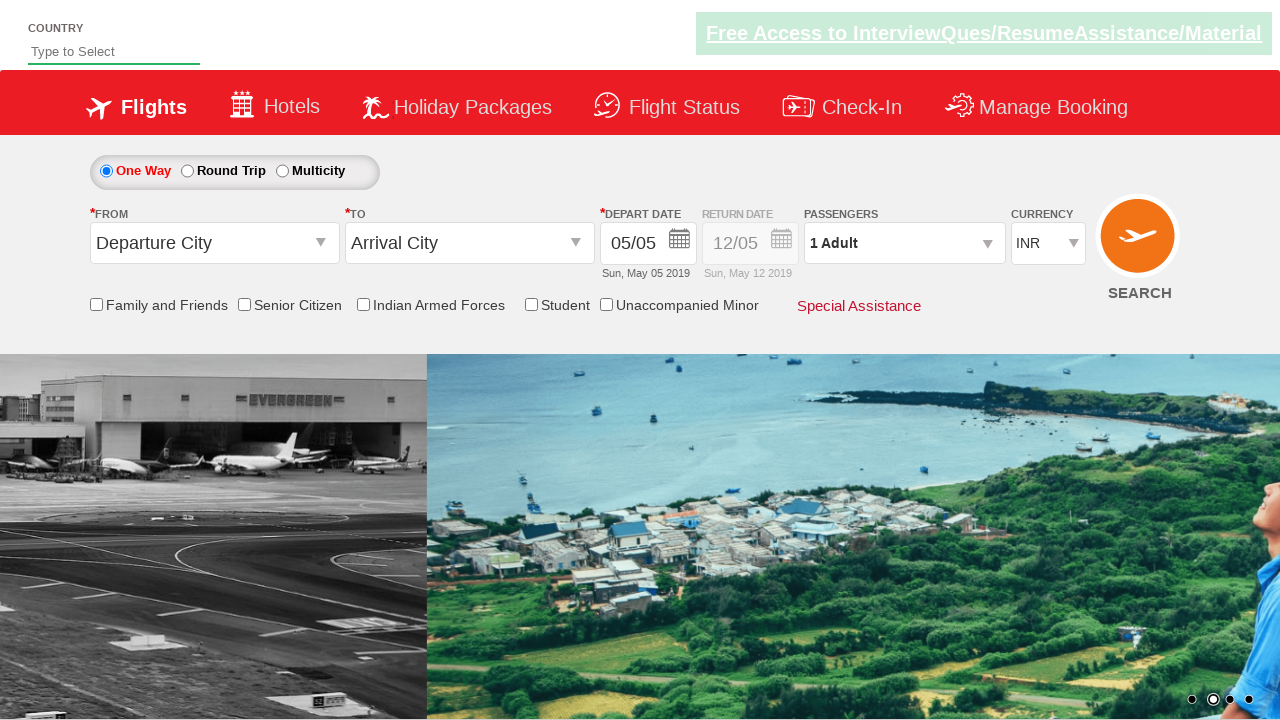

Clicked on the first datepicker trigger button to open calendar at (680, 242) on (//button[@class='ui-datepicker-trigger'])[1]
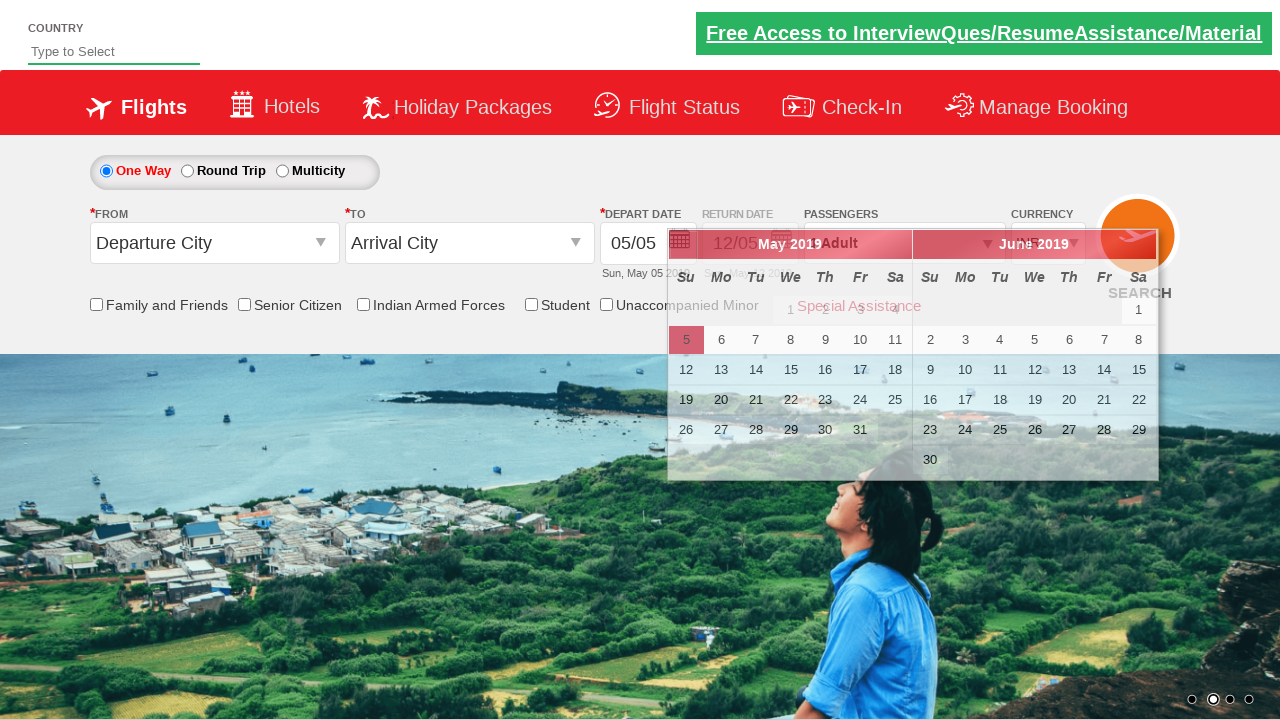

Calendar appeared with navigation controls
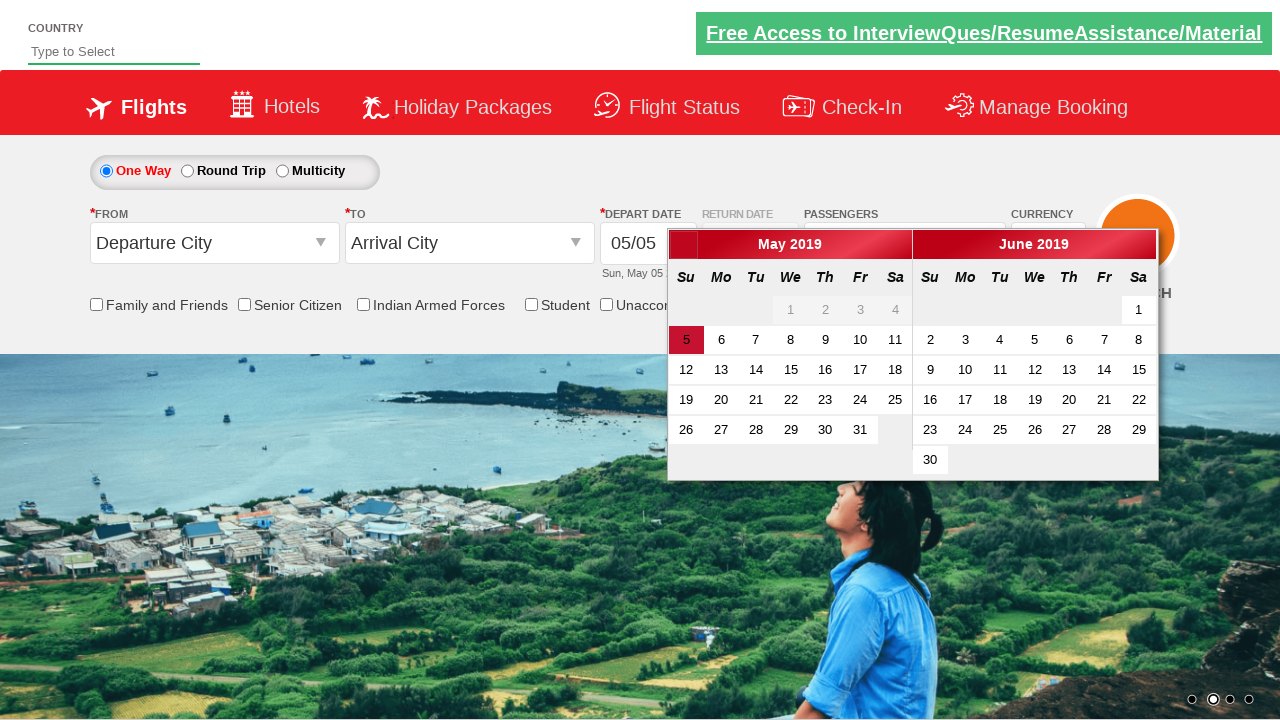

Clicked next month arrow to navigate forward at (1141, 245) on a.ui-datepicker-next.ui-corner-all
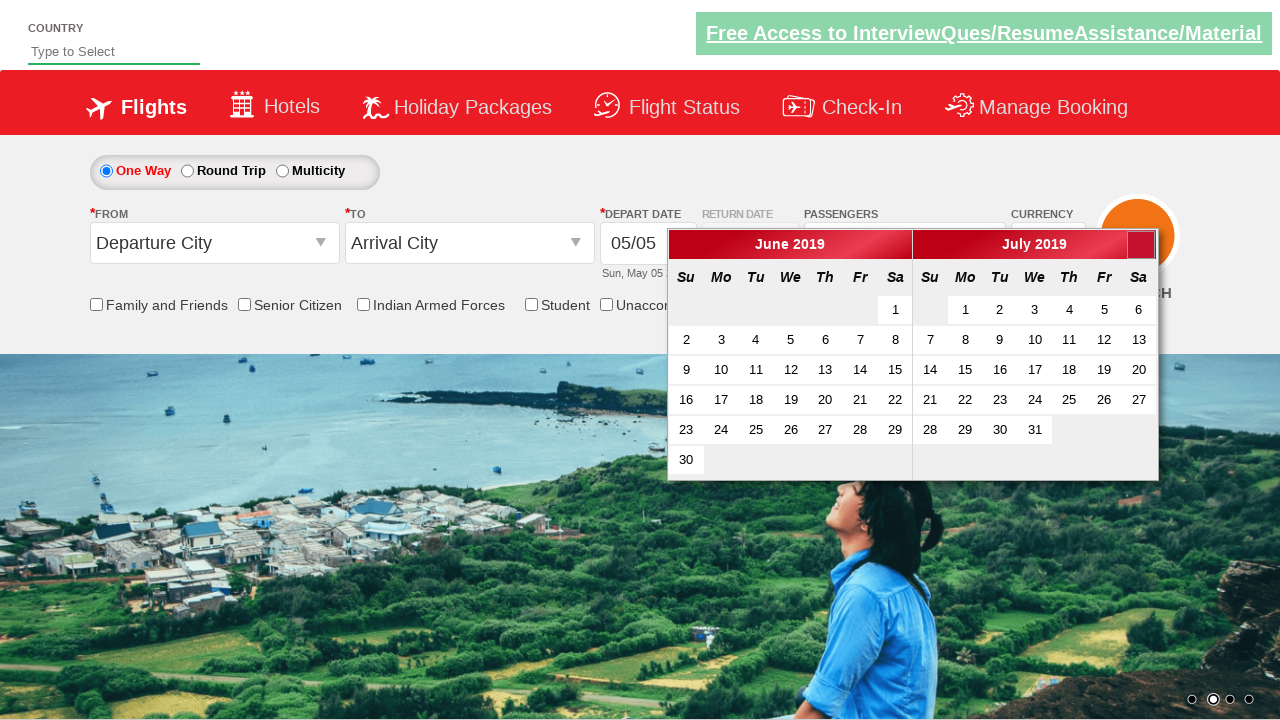

Waited for calendar to update after month navigation
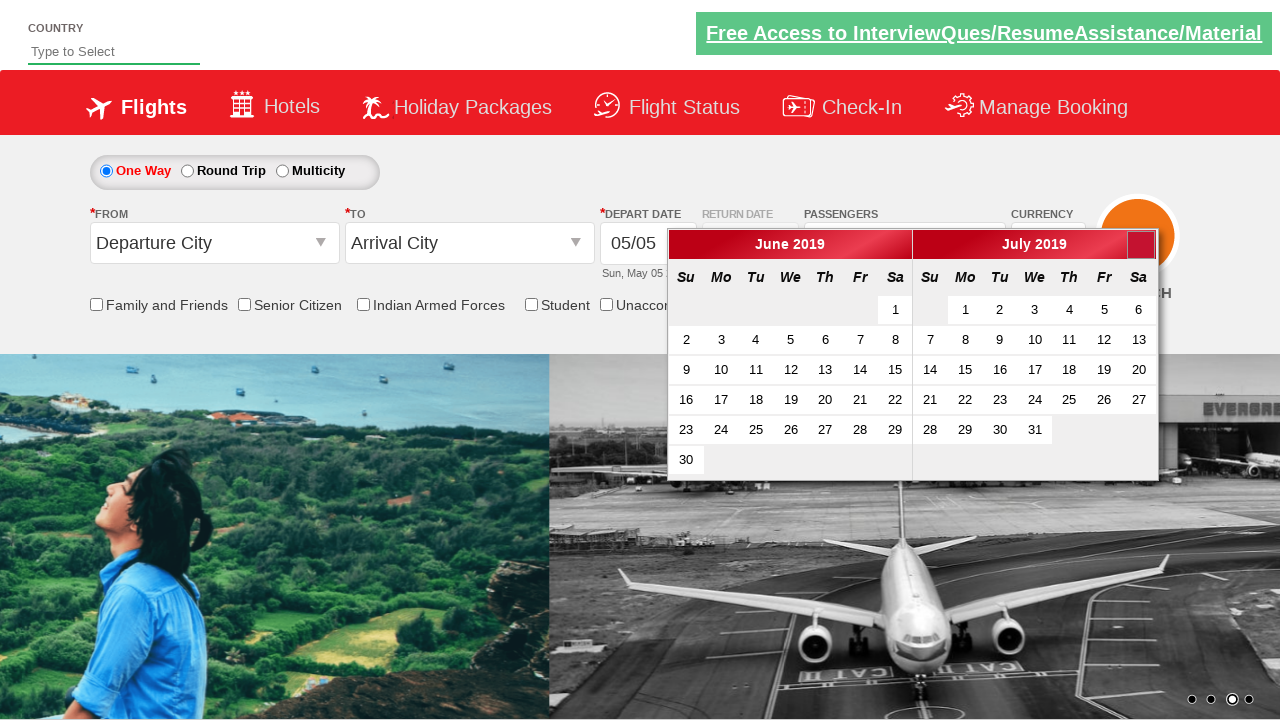

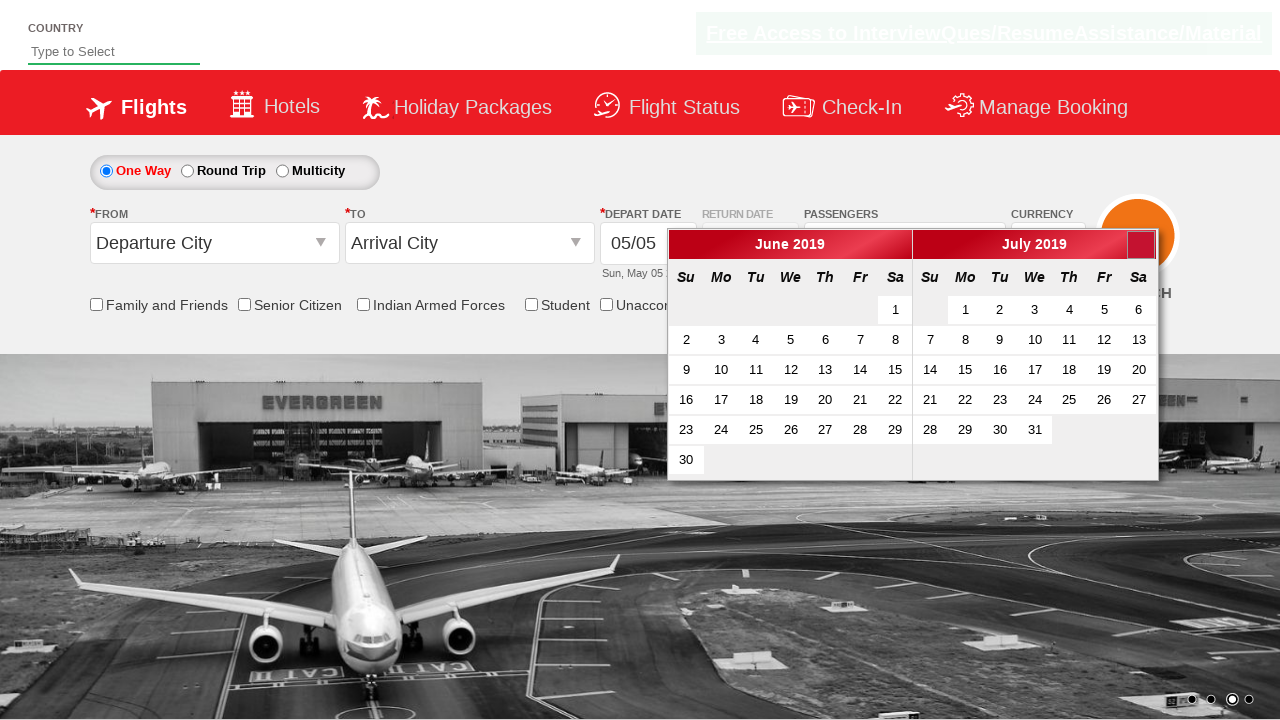